Simply navigates to a specified URL and waits before closing

Starting URL: https://www.ahrq.gov

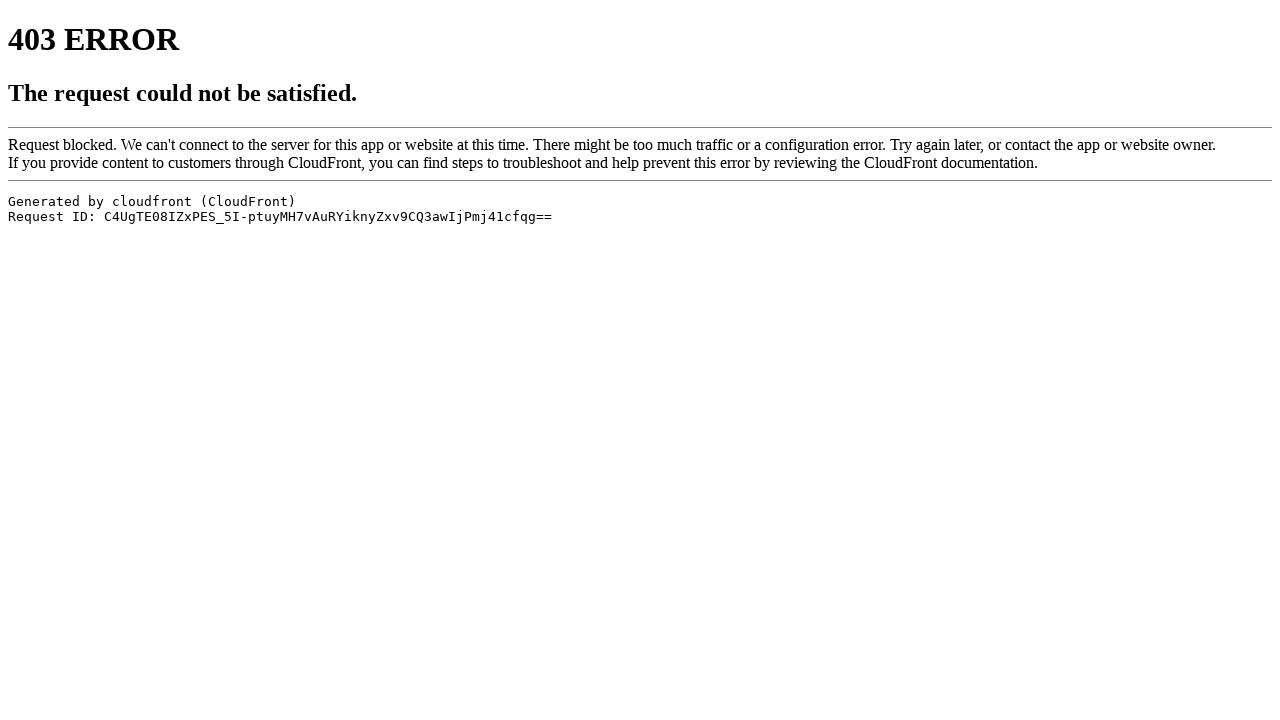

Navigated to https://www.ahrq.gov
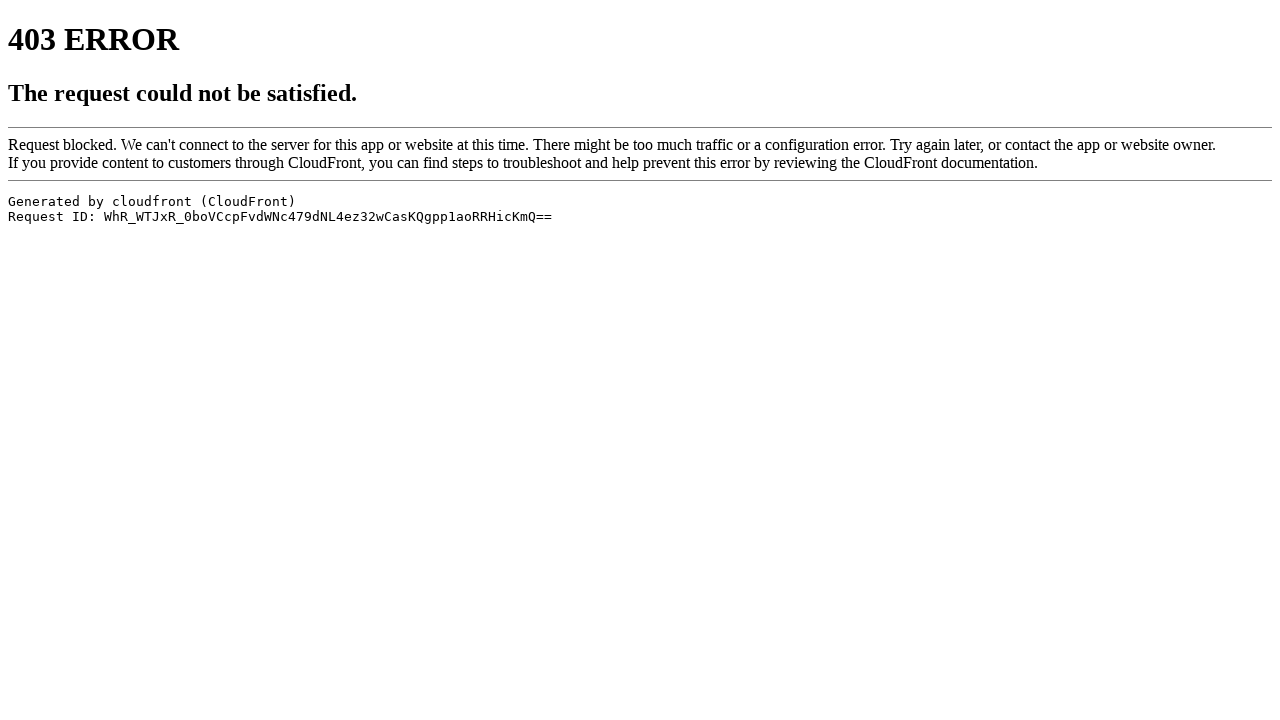

Waited 5 seconds on the page
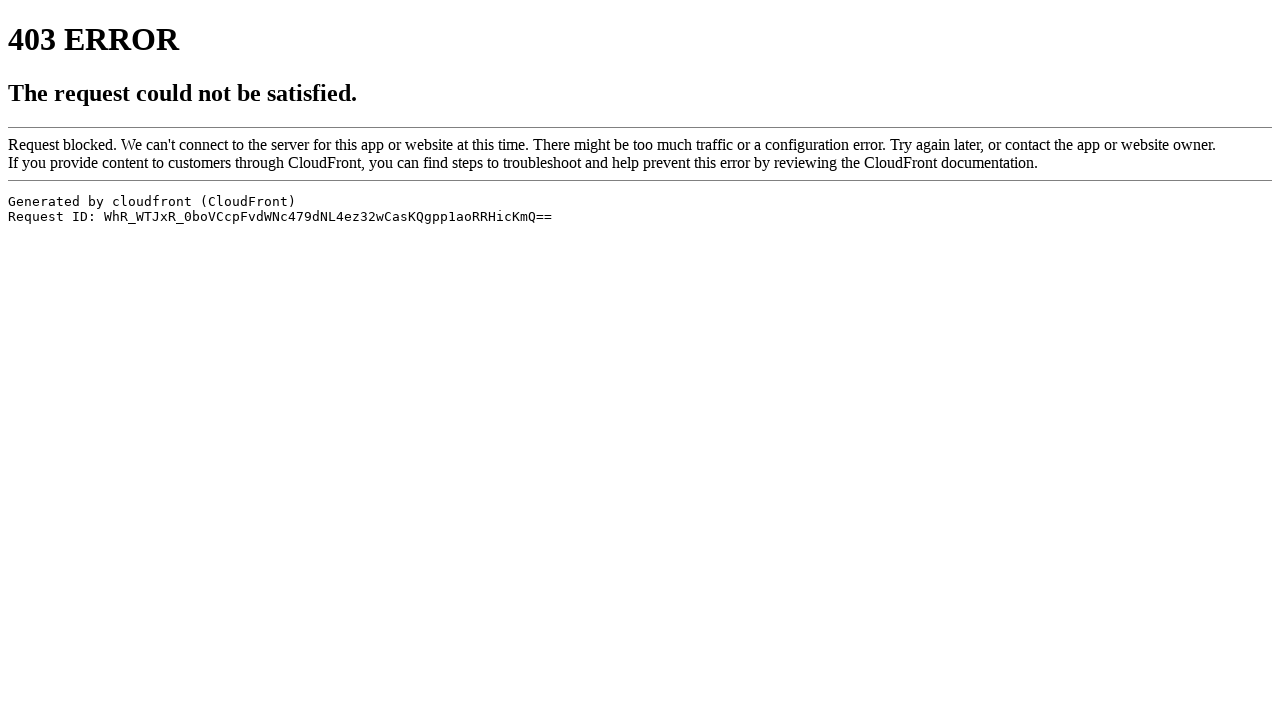

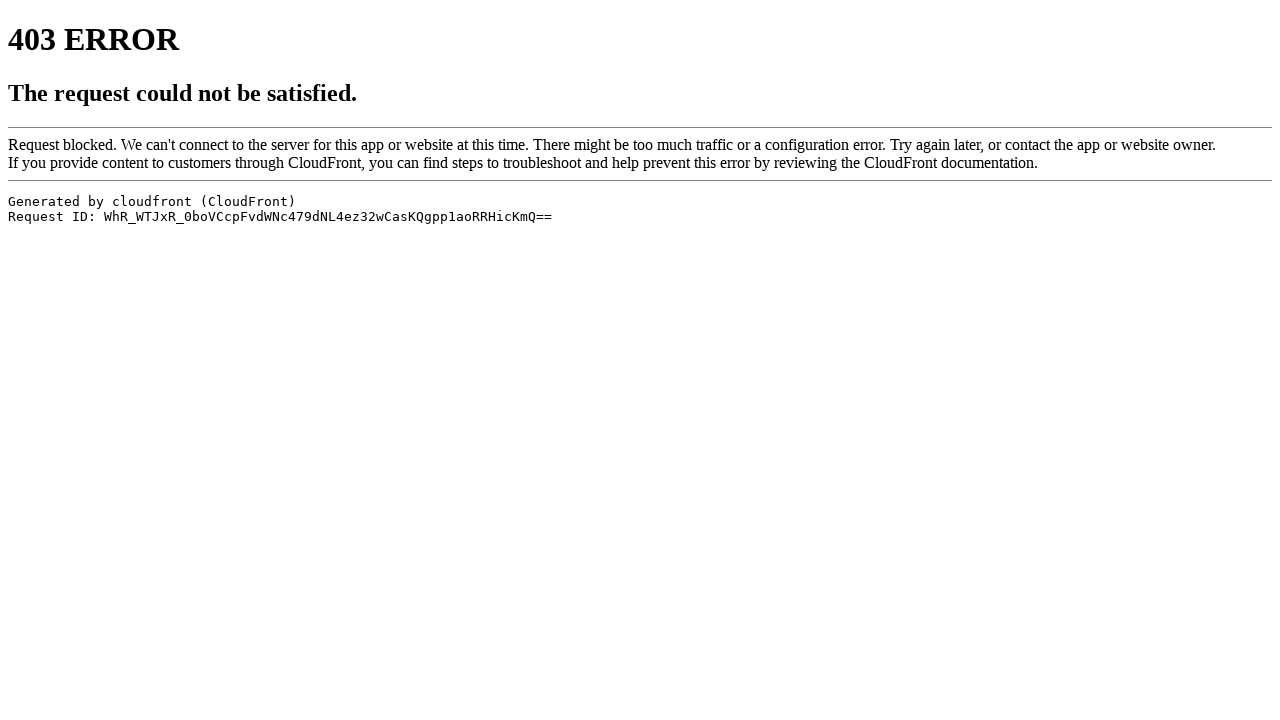